Tests interaction with a GeeTest CAPTCHA demo page by clicking on the captcha verification element and then clicking the submit button.

Starting URL: https://demos.geetest.com/fullpage.html

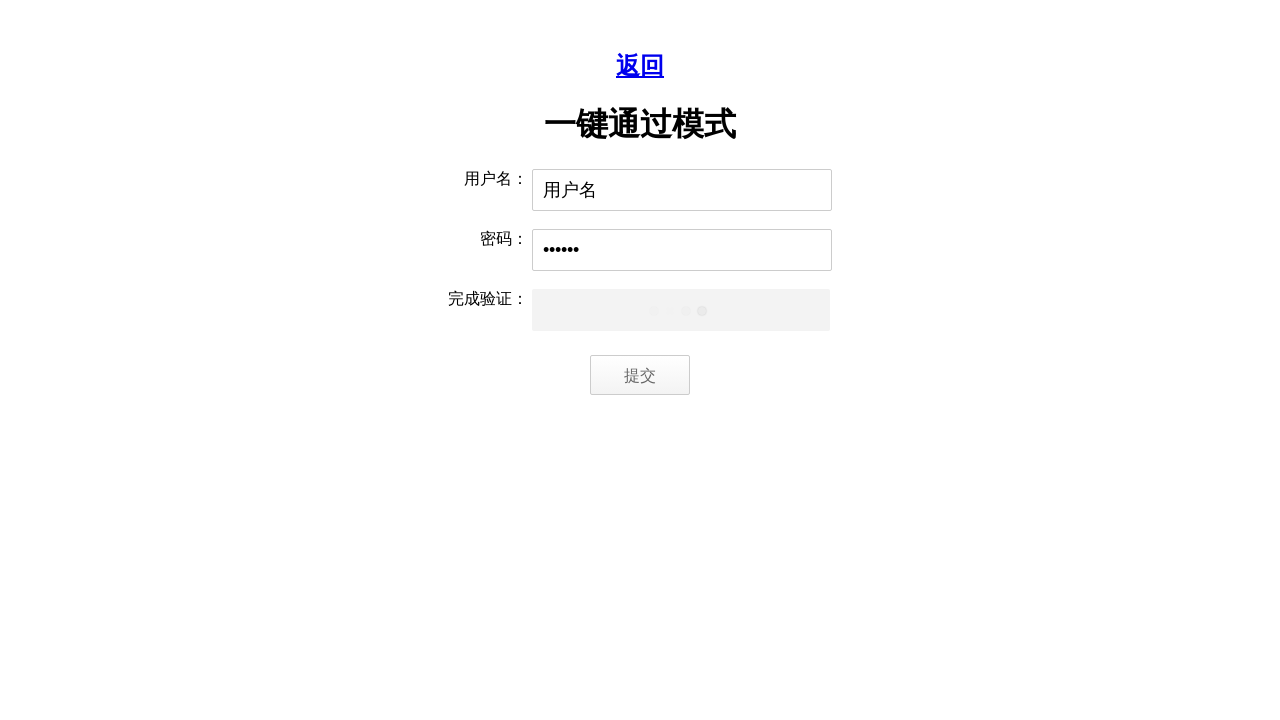

Page loaded with networkidle state
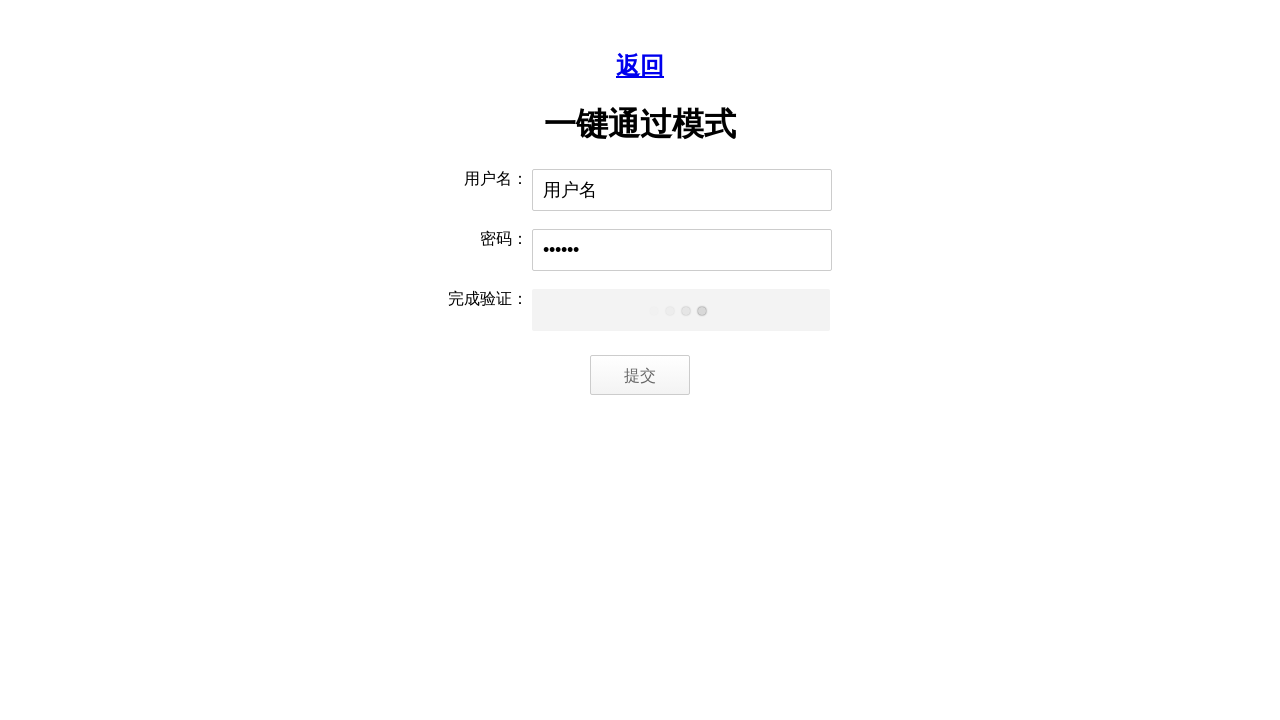

Clicked on GeeTest captcha verification element at (682, 311) on #captcha
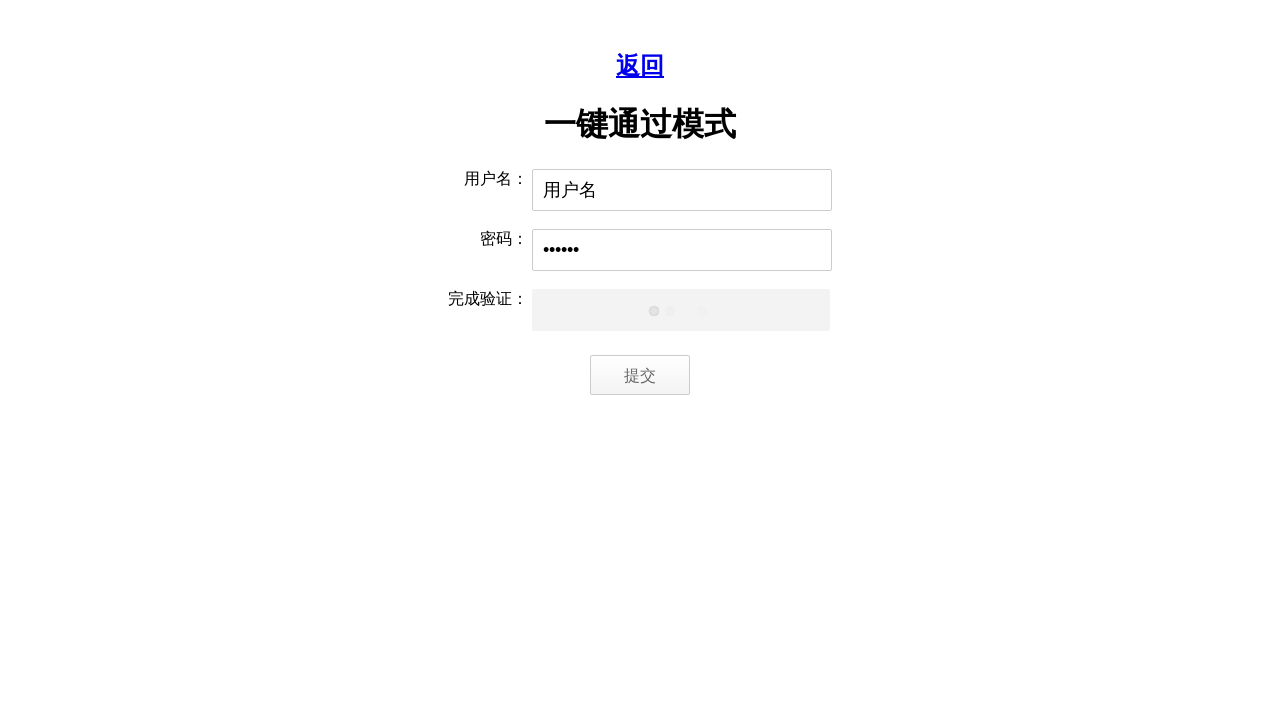

Waited 3 seconds for captcha interaction to complete
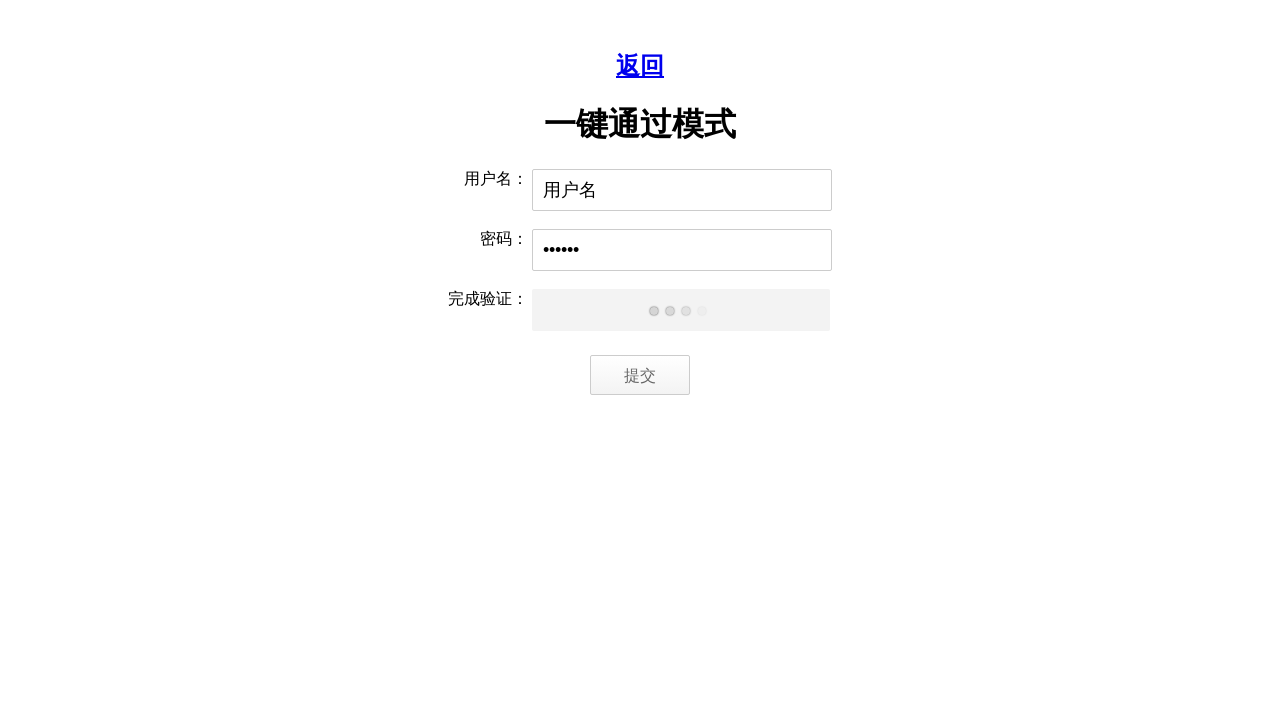

Clicked submit button at (640, 375) on #btn
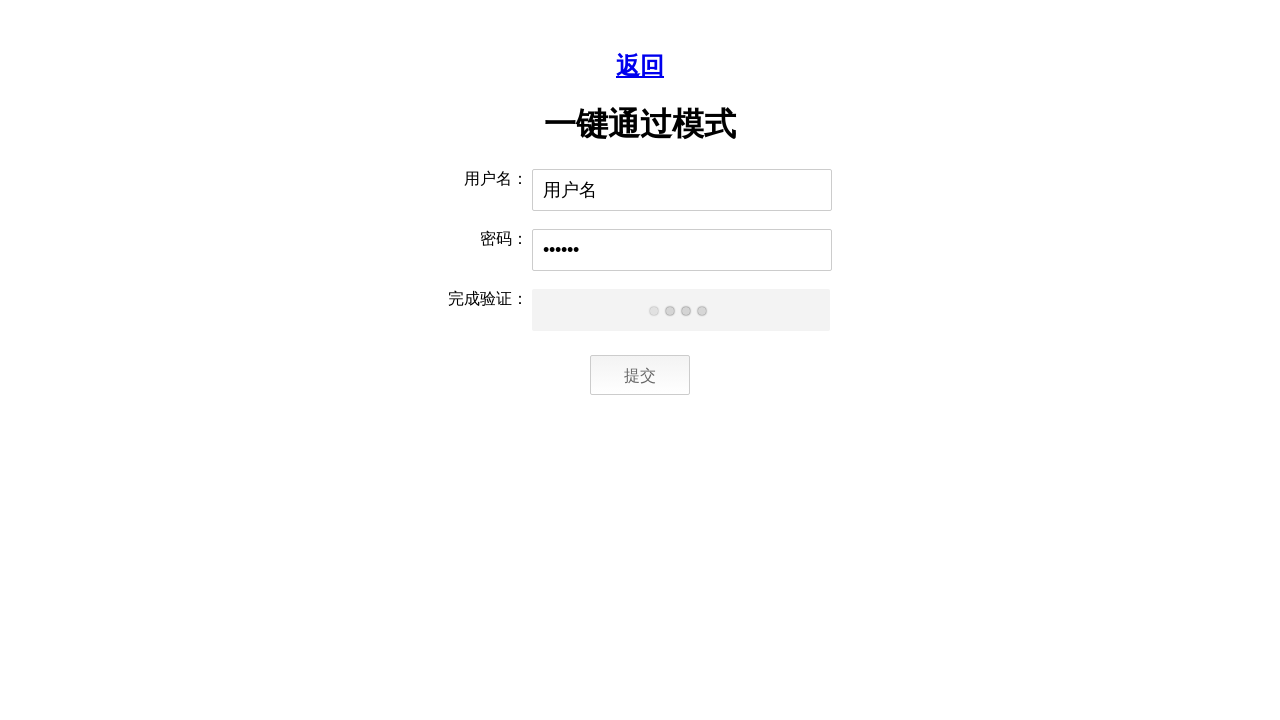

Waited 2 seconds for submission to process
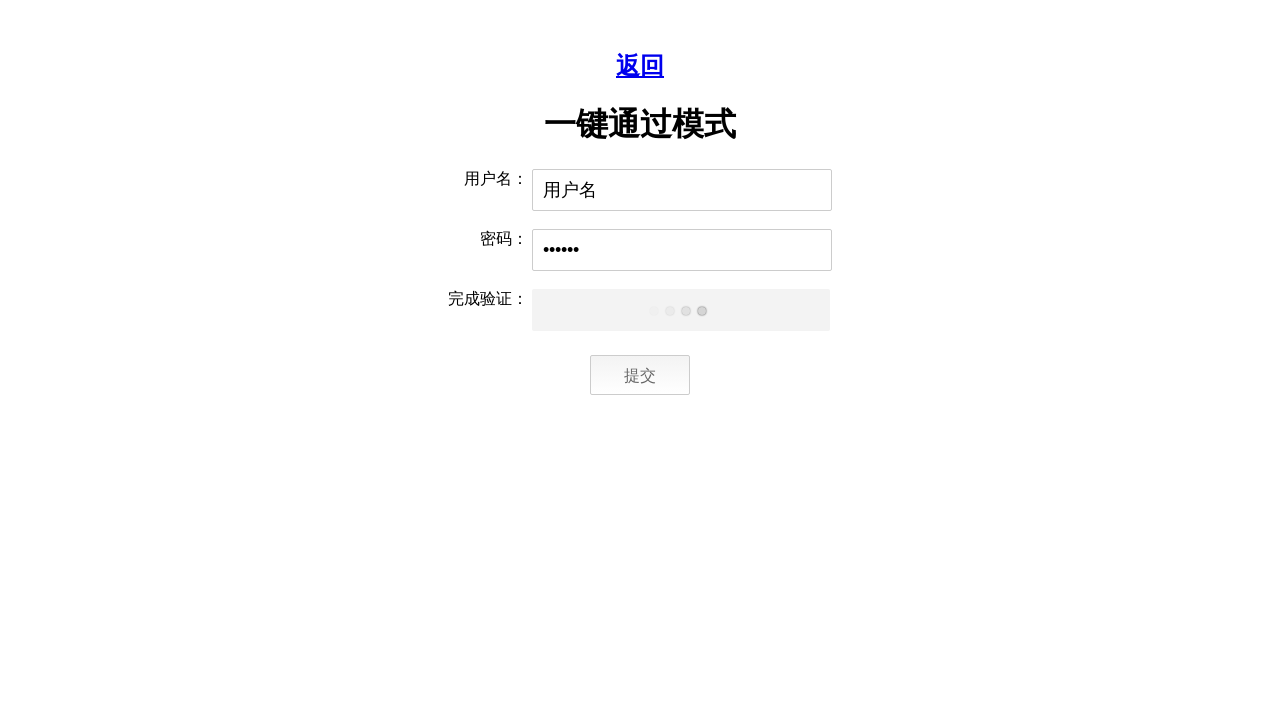

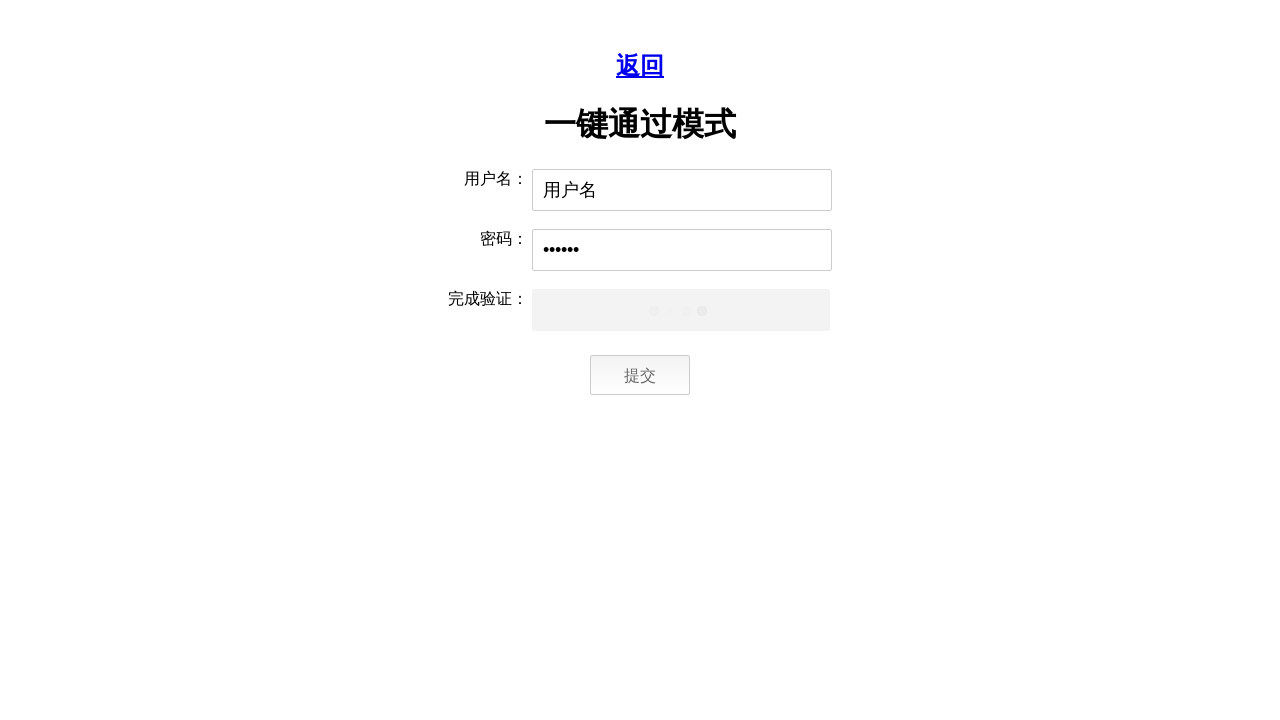